Tests registration failure when first name field is left empty

Starting URL: https://sharelane.com/cgi-bin/register.py?page=1&zip_code=11111

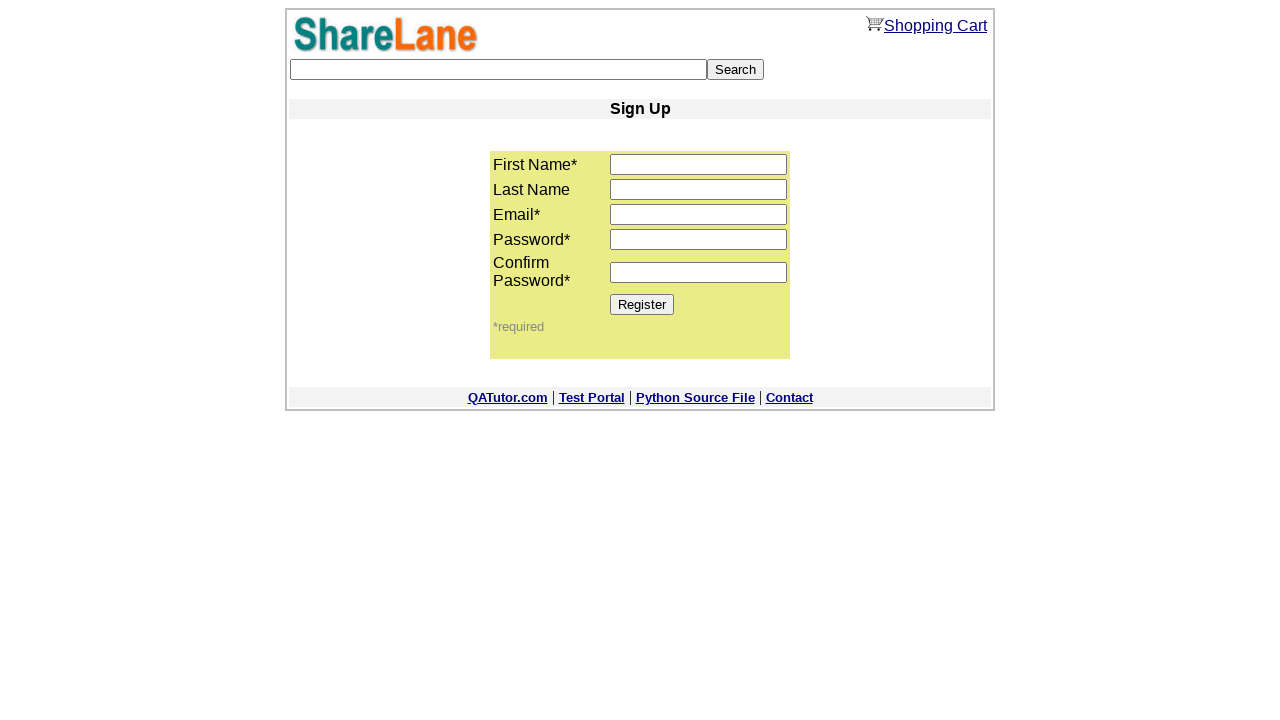

Filled last name field with 'Last' on input[name='last_name']
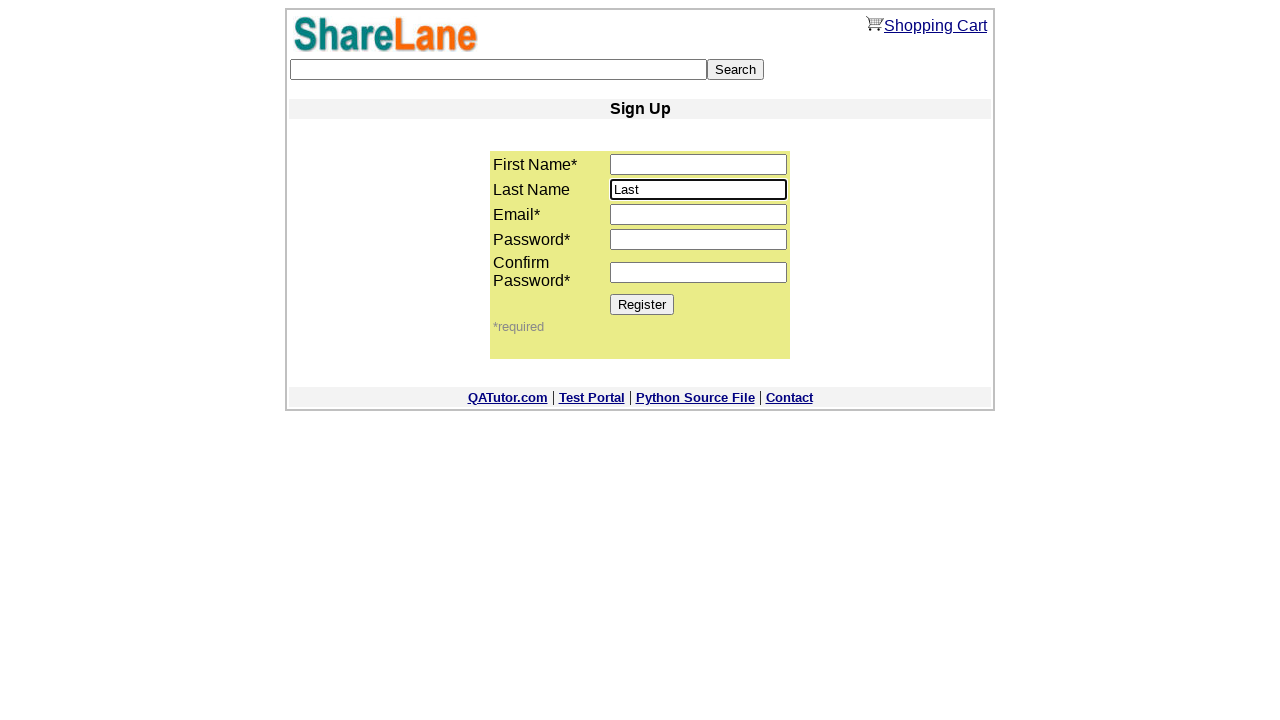

Filled email field with 'test@test.test' on input[name='email']
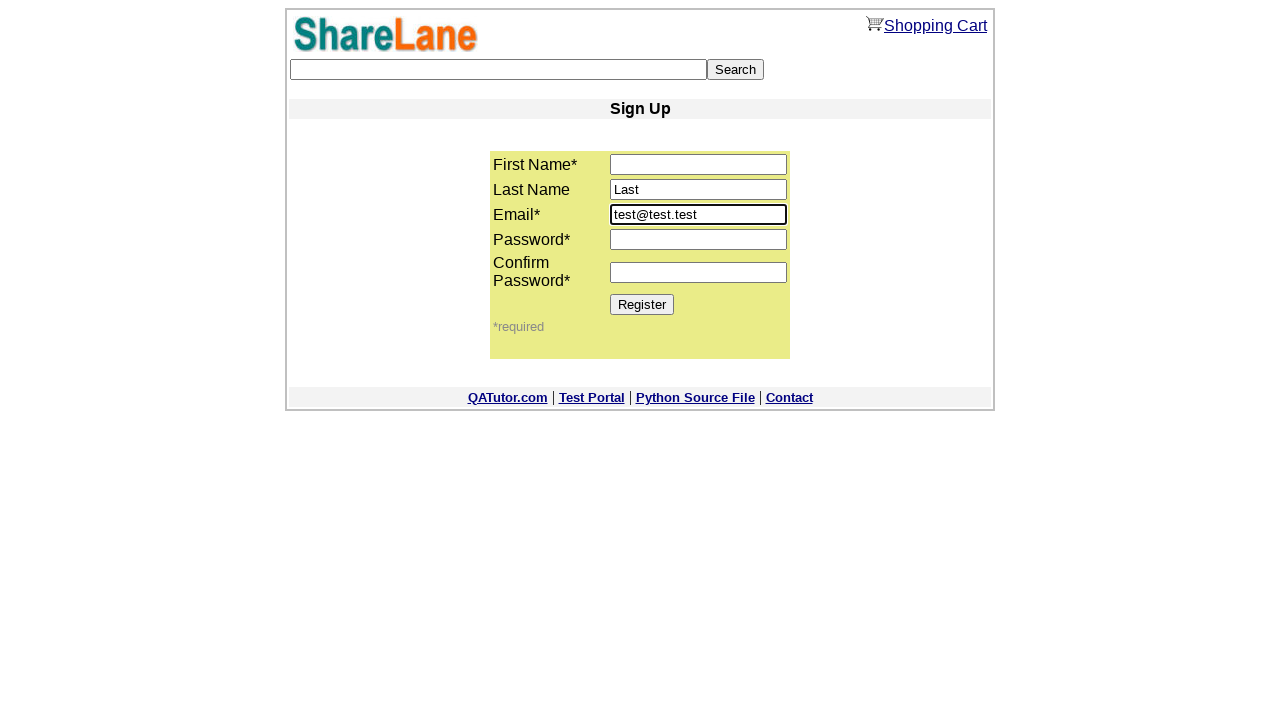

Filled password field with '12345678' on input[name='password1']
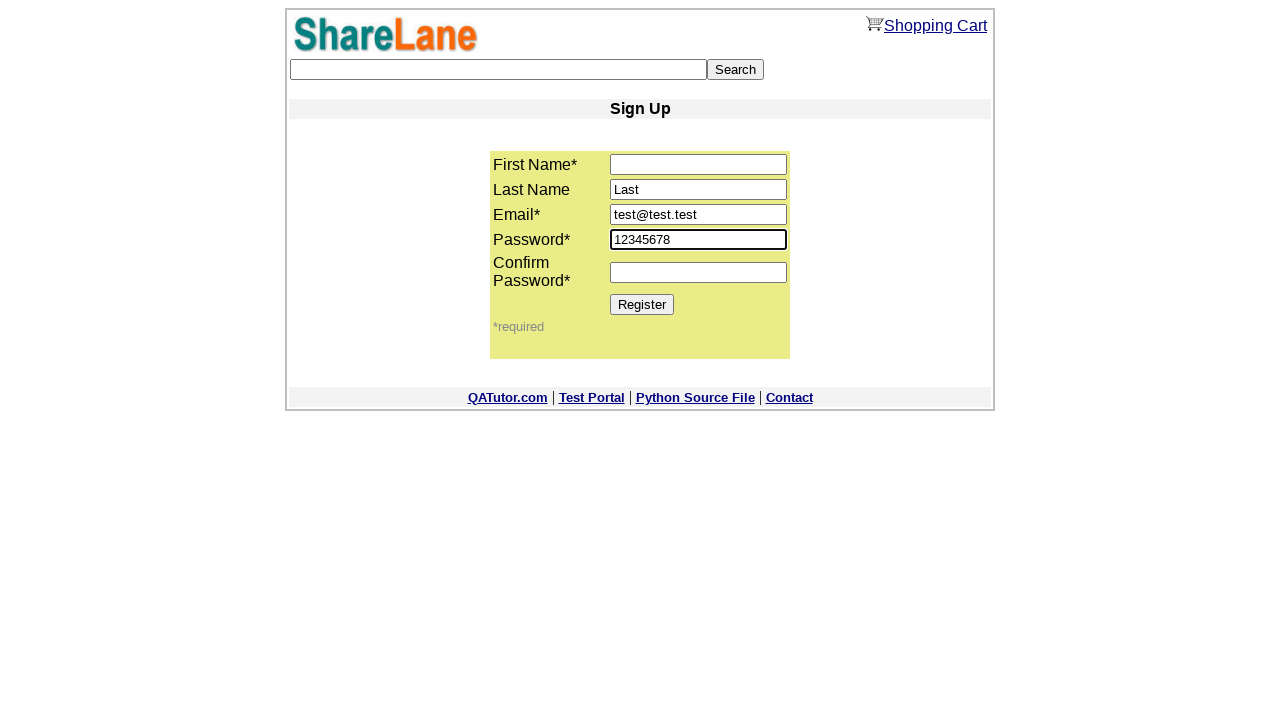

Filled password confirmation field with '12345678' on input[name='password2']
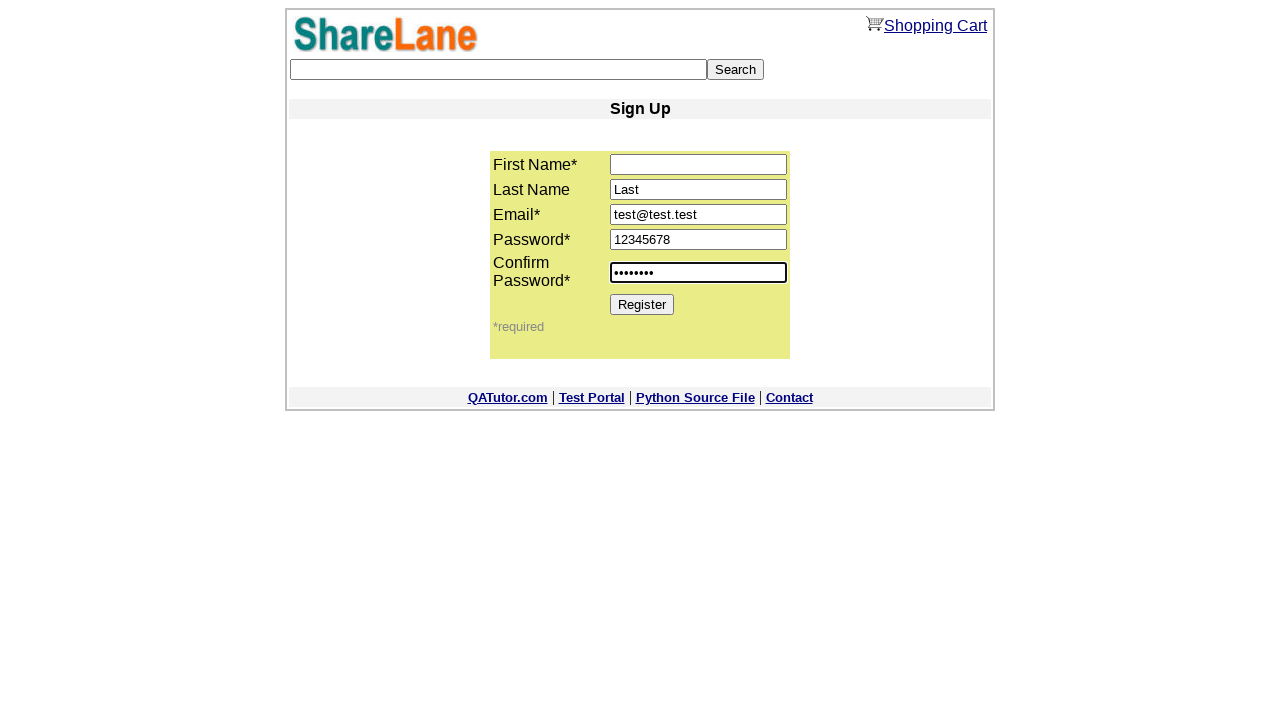

Clicked Register button to submit form without first name at (642, 304) on input[value='Register']
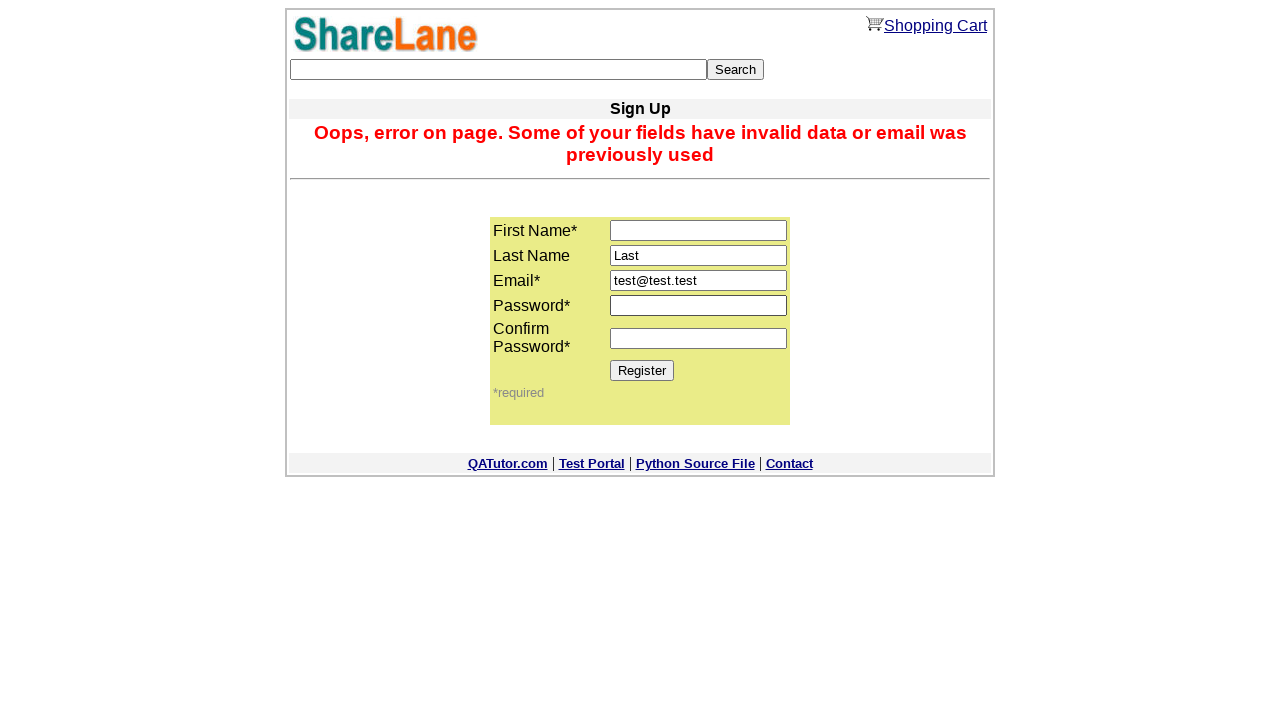

Error message appeared confirming registration failure due to missing first name
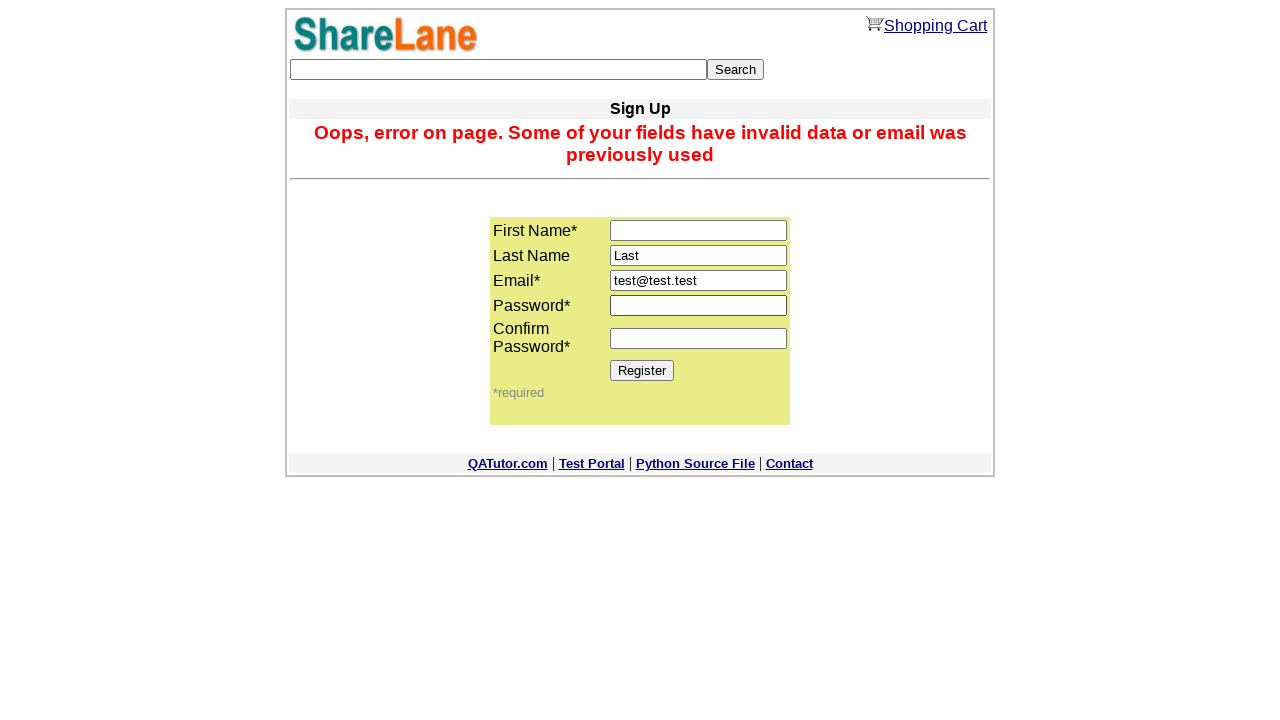

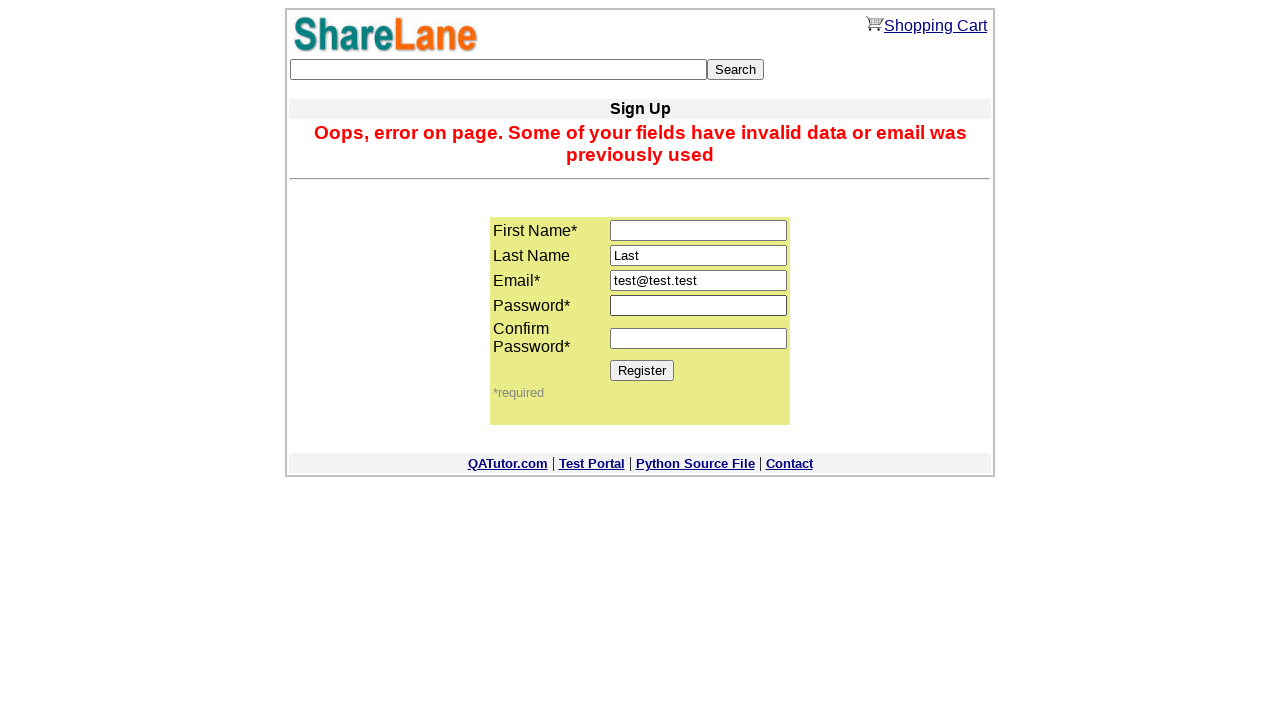